Navigates to the 99 Bottles of Beer website, clicks on the Team menu link, and verifies that the team member names are displayed on the team page.

Starting URL: http://www.99-bottles-of-beer.net/

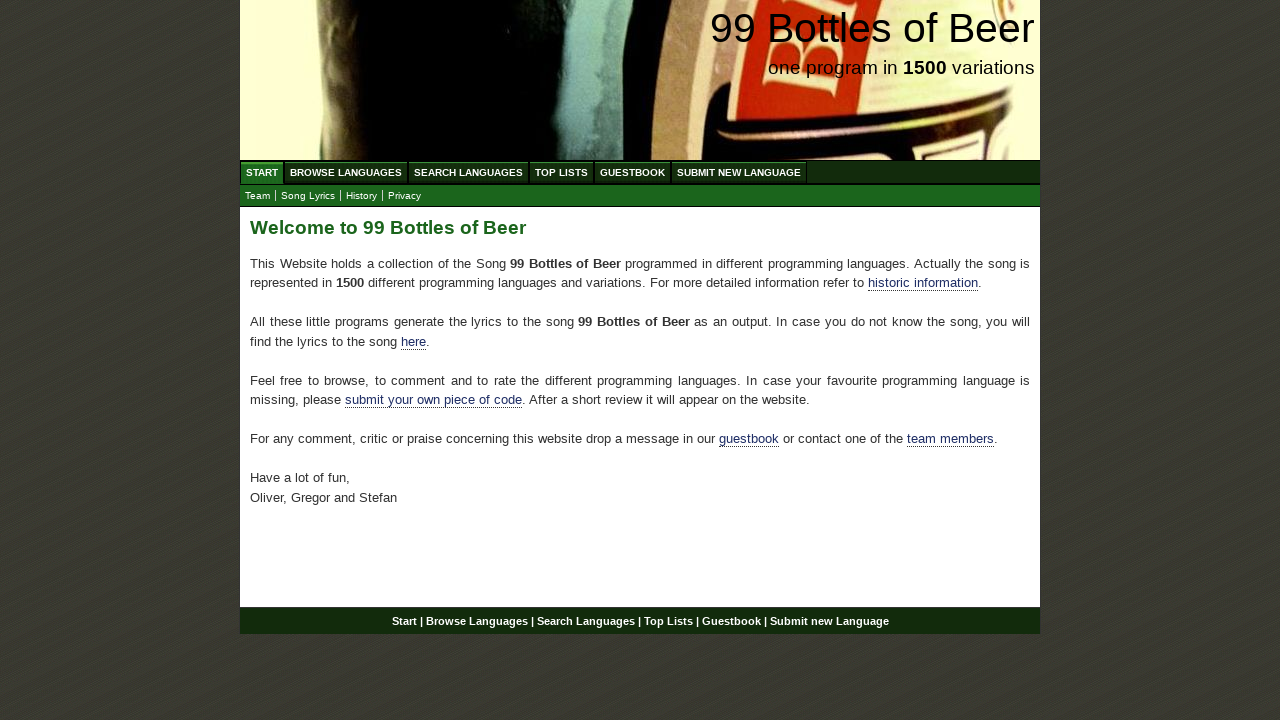

Clicked on the Team menu link at (258, 196) on a[href='team.html']
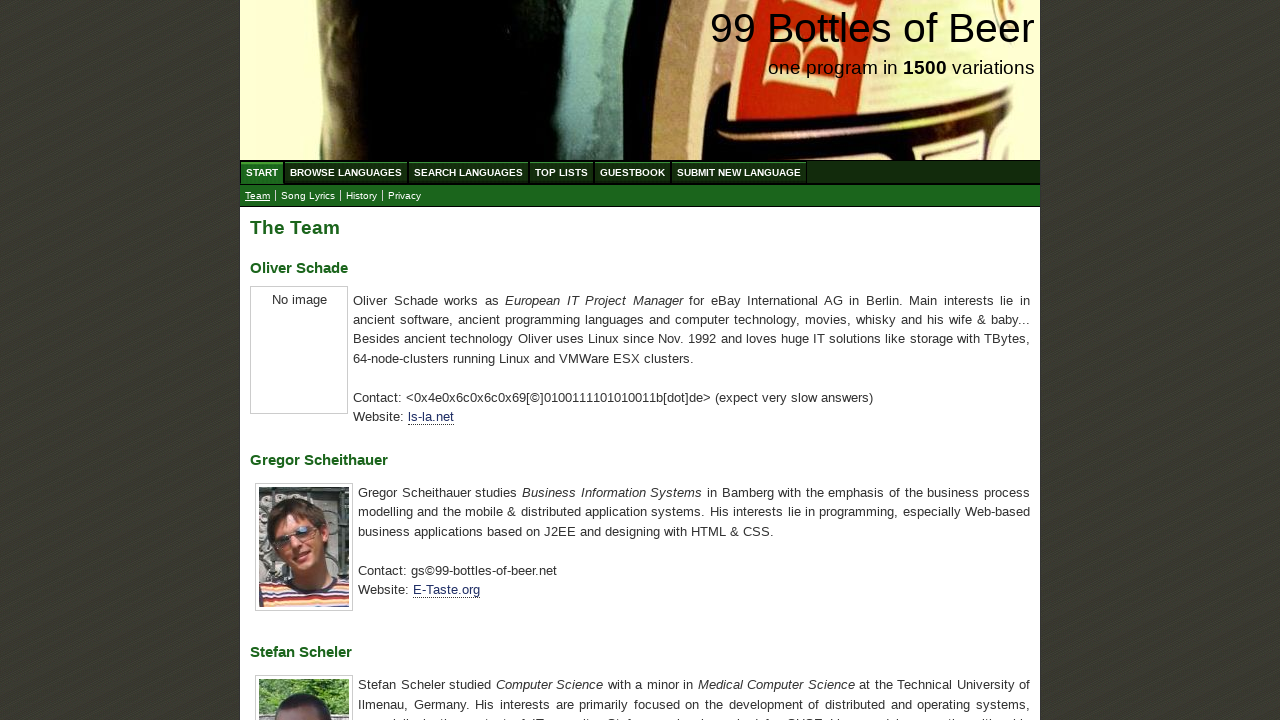

Team page loaded with team member headings
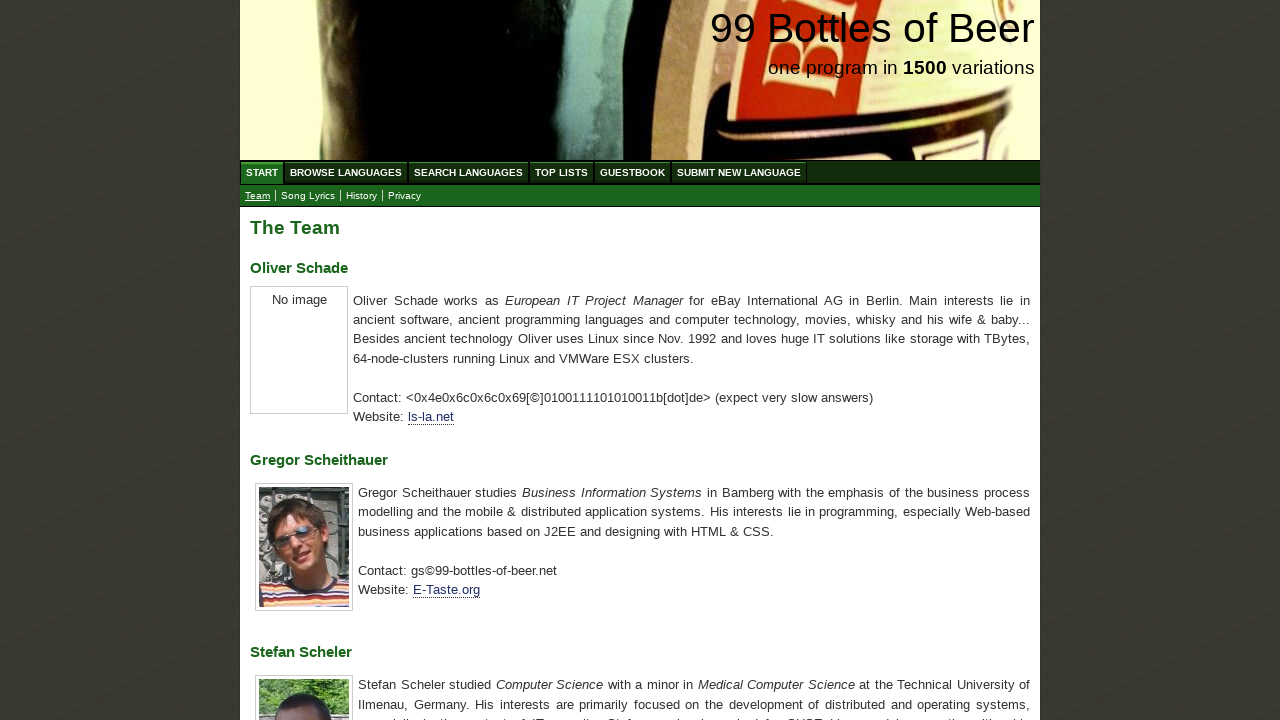

Verified team member 'Oliver Schade' is displayed
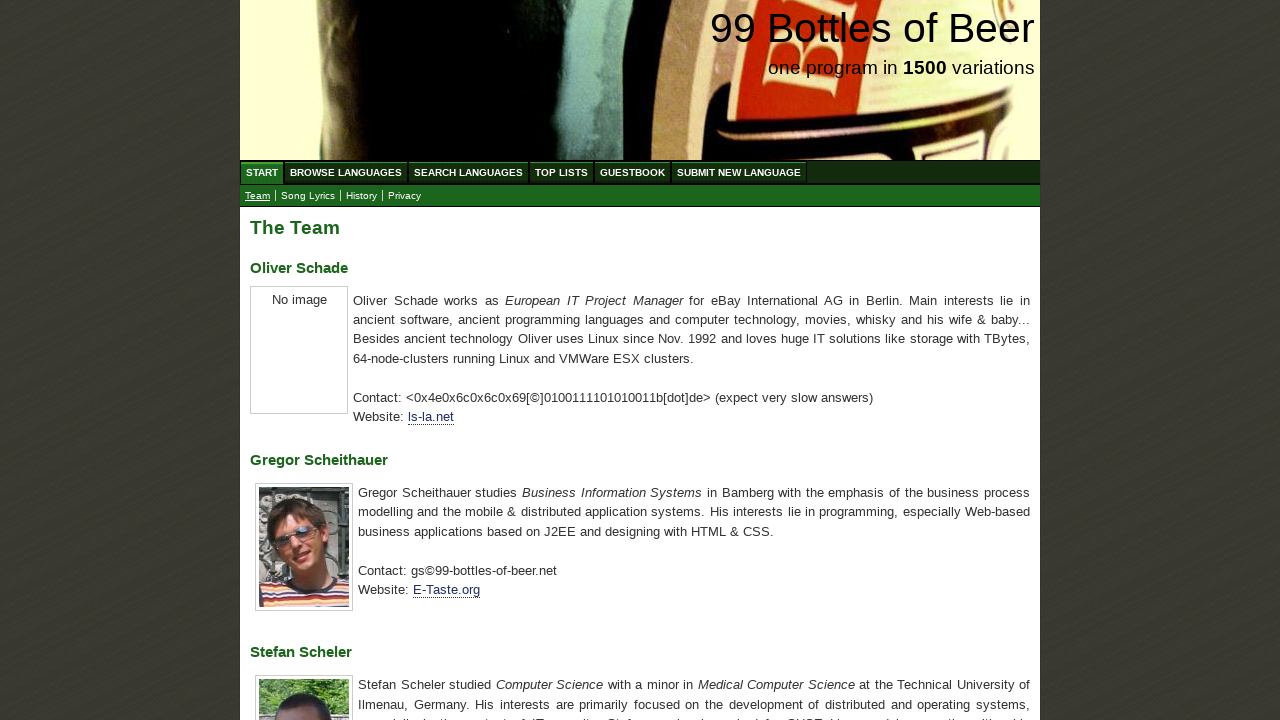

Verified team member 'Gregor Scheithauer' is displayed
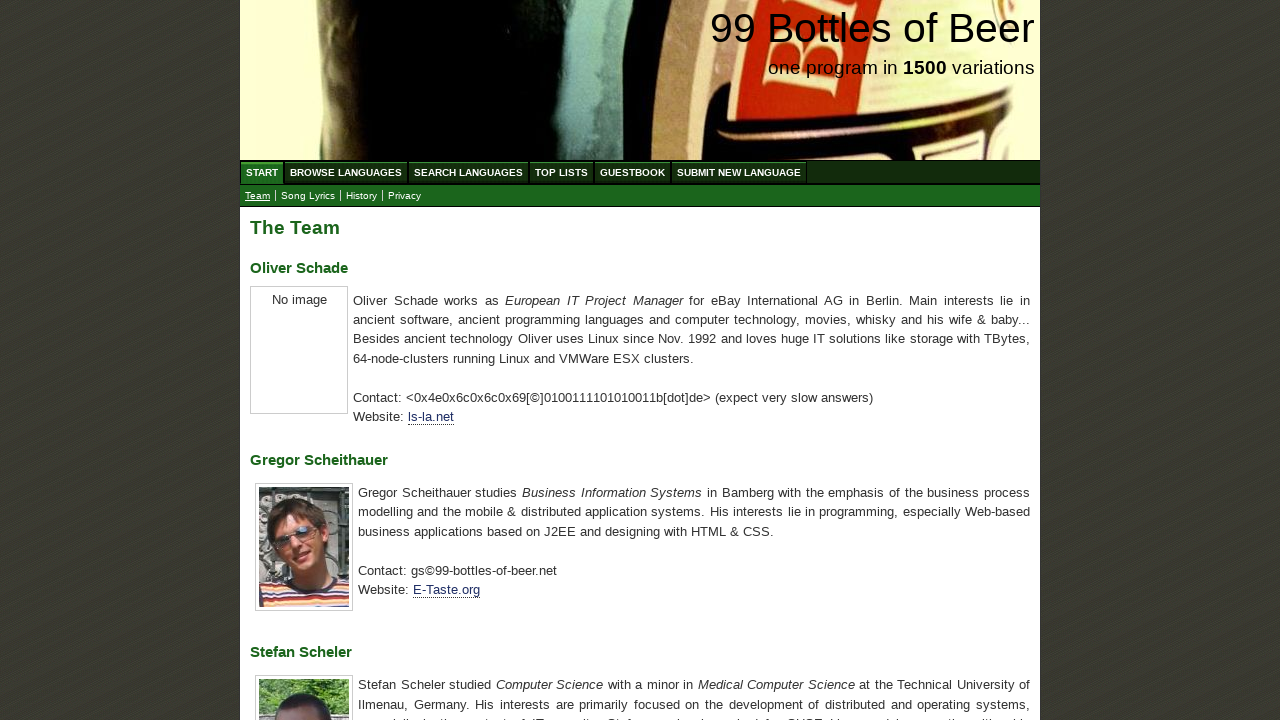

Verified team member 'Stefan Scheler' is displayed
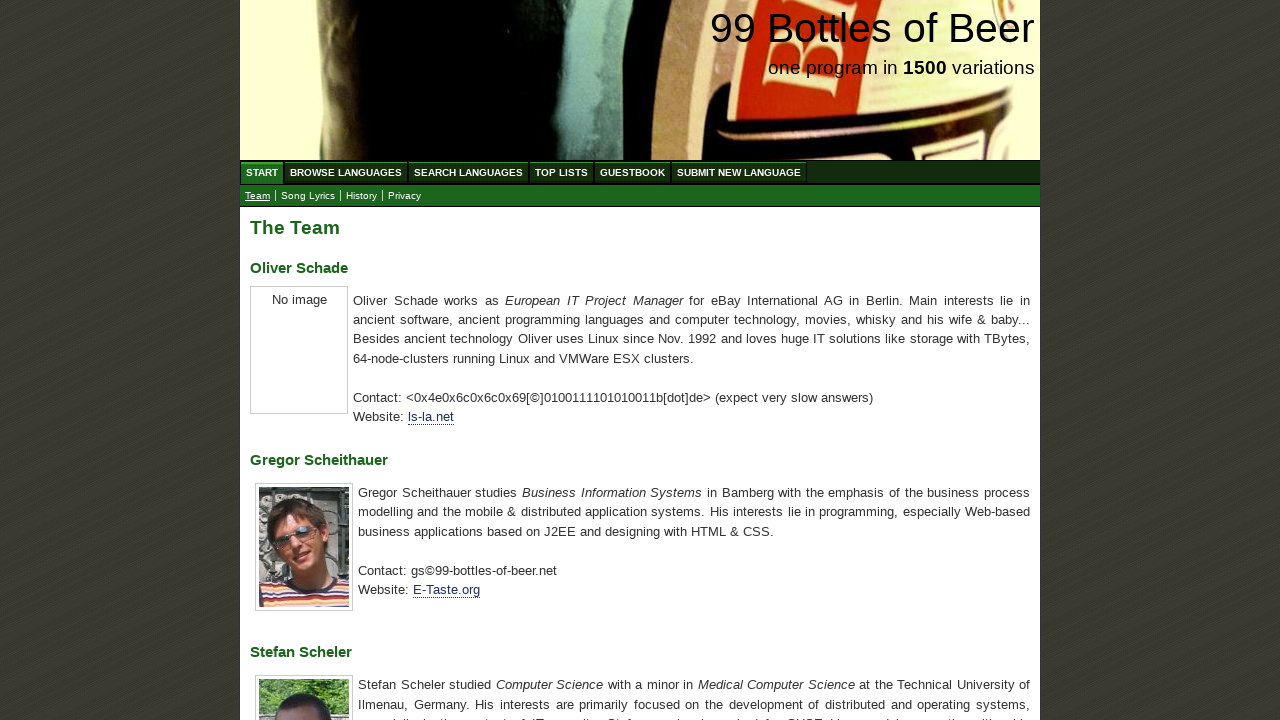

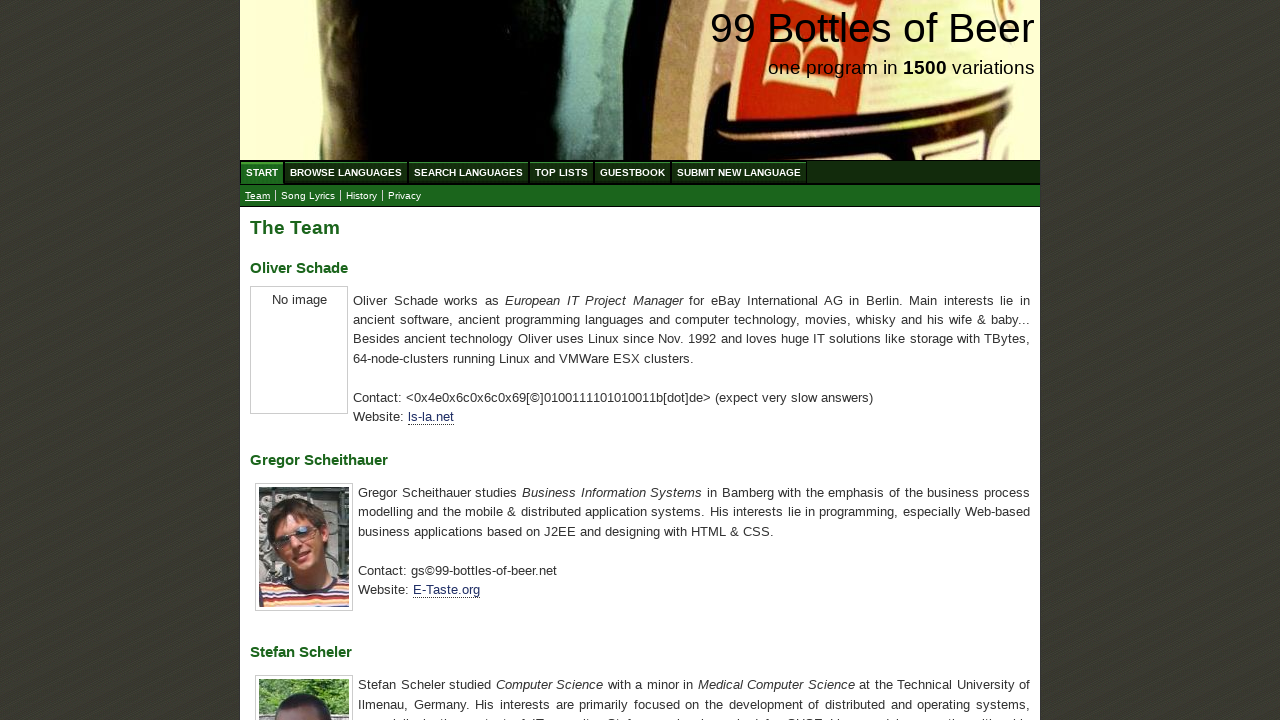